Tests checkbox functionality on a dropdown practice page by verifying a Senior Citizen Discount checkbox is initially unchecked, clicking it, and verifying it becomes checked

Starting URL: https://rahulshettyacademy.com/dropdownsPractise/

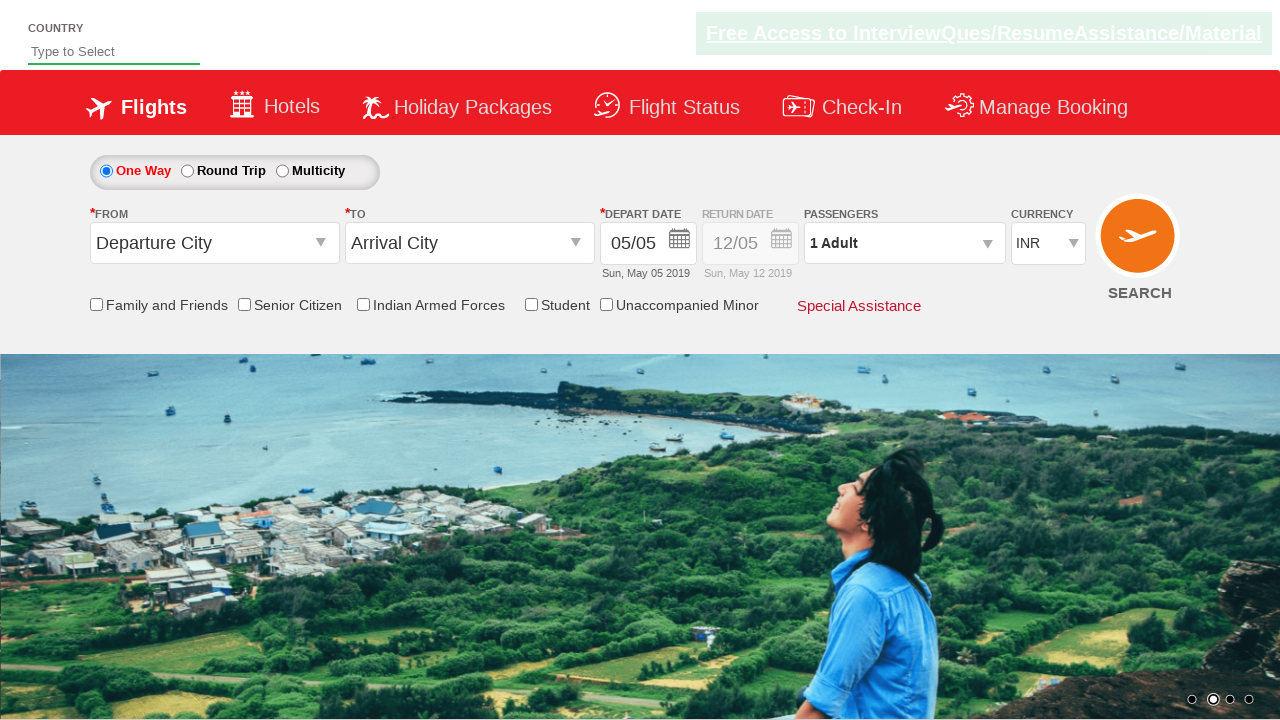

Set viewport size to 1920x1080
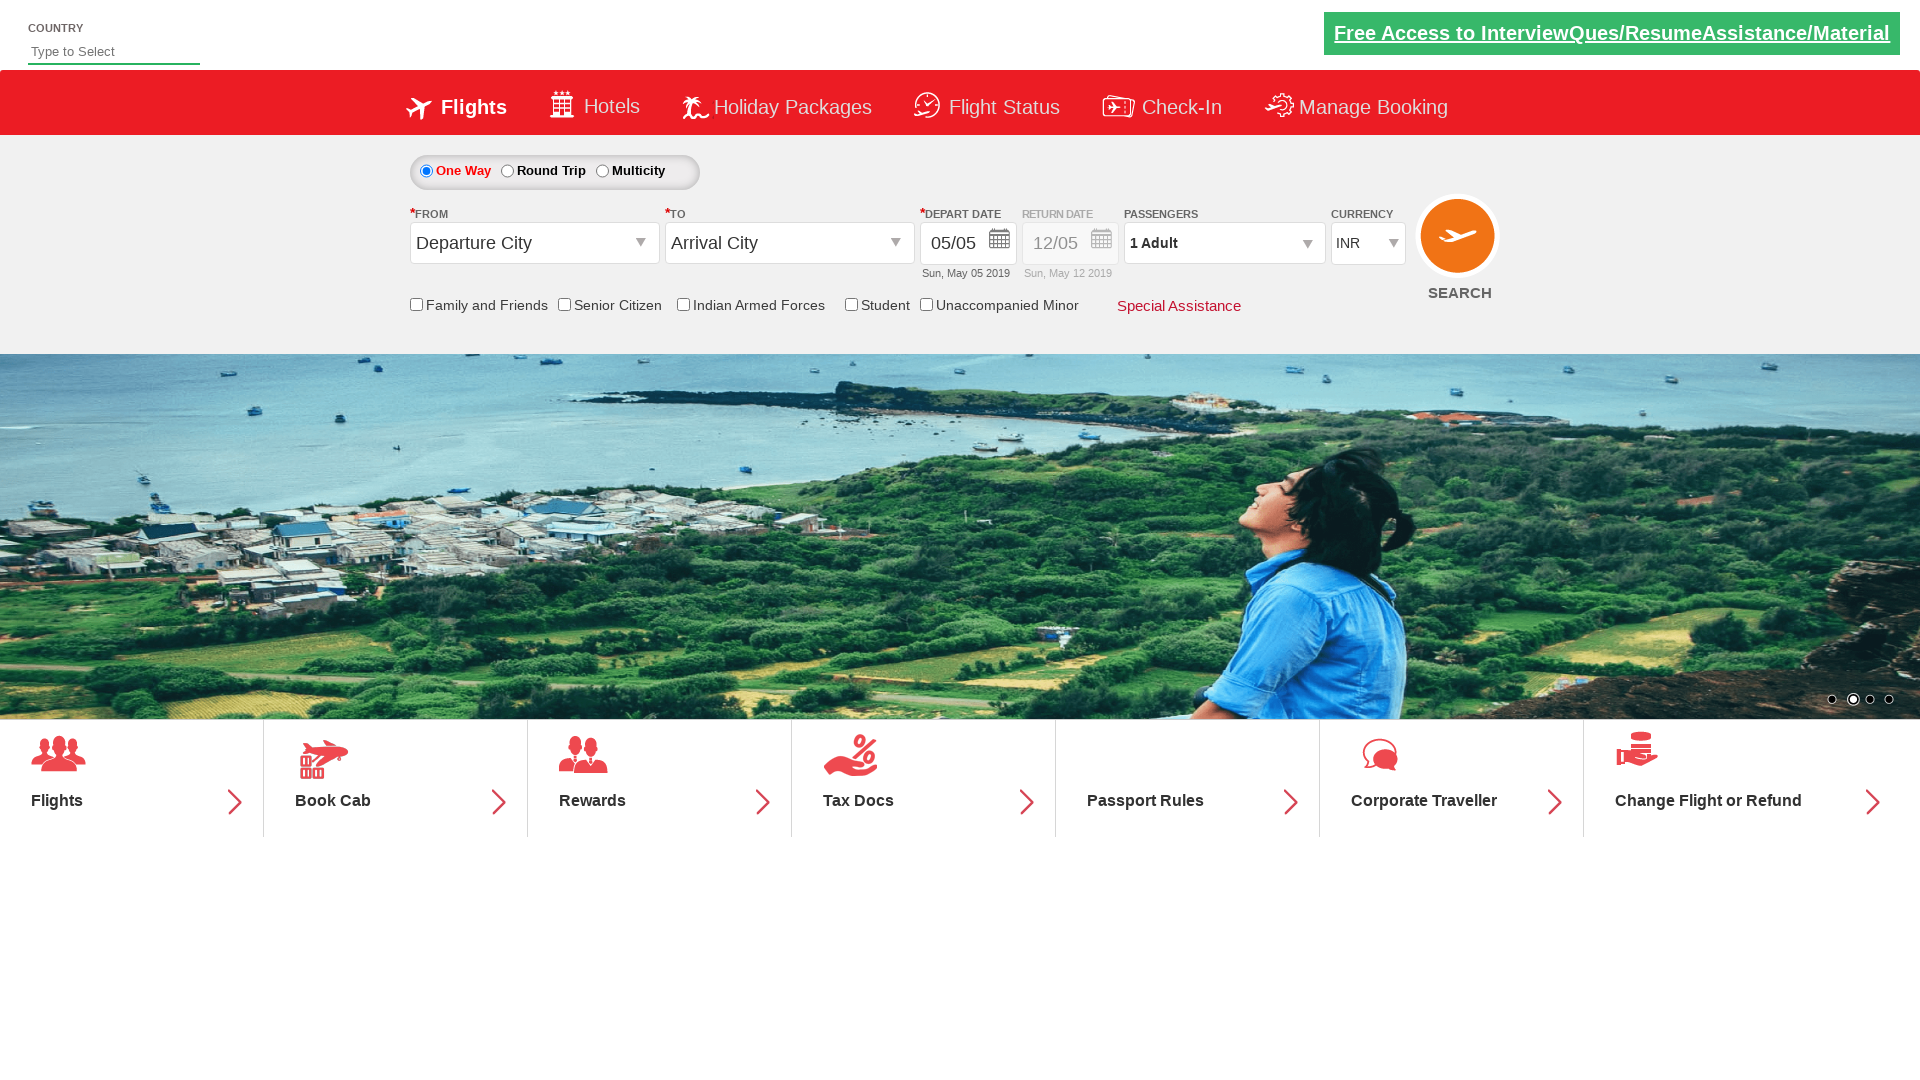

Located Senior Citizen Discount checkbox element
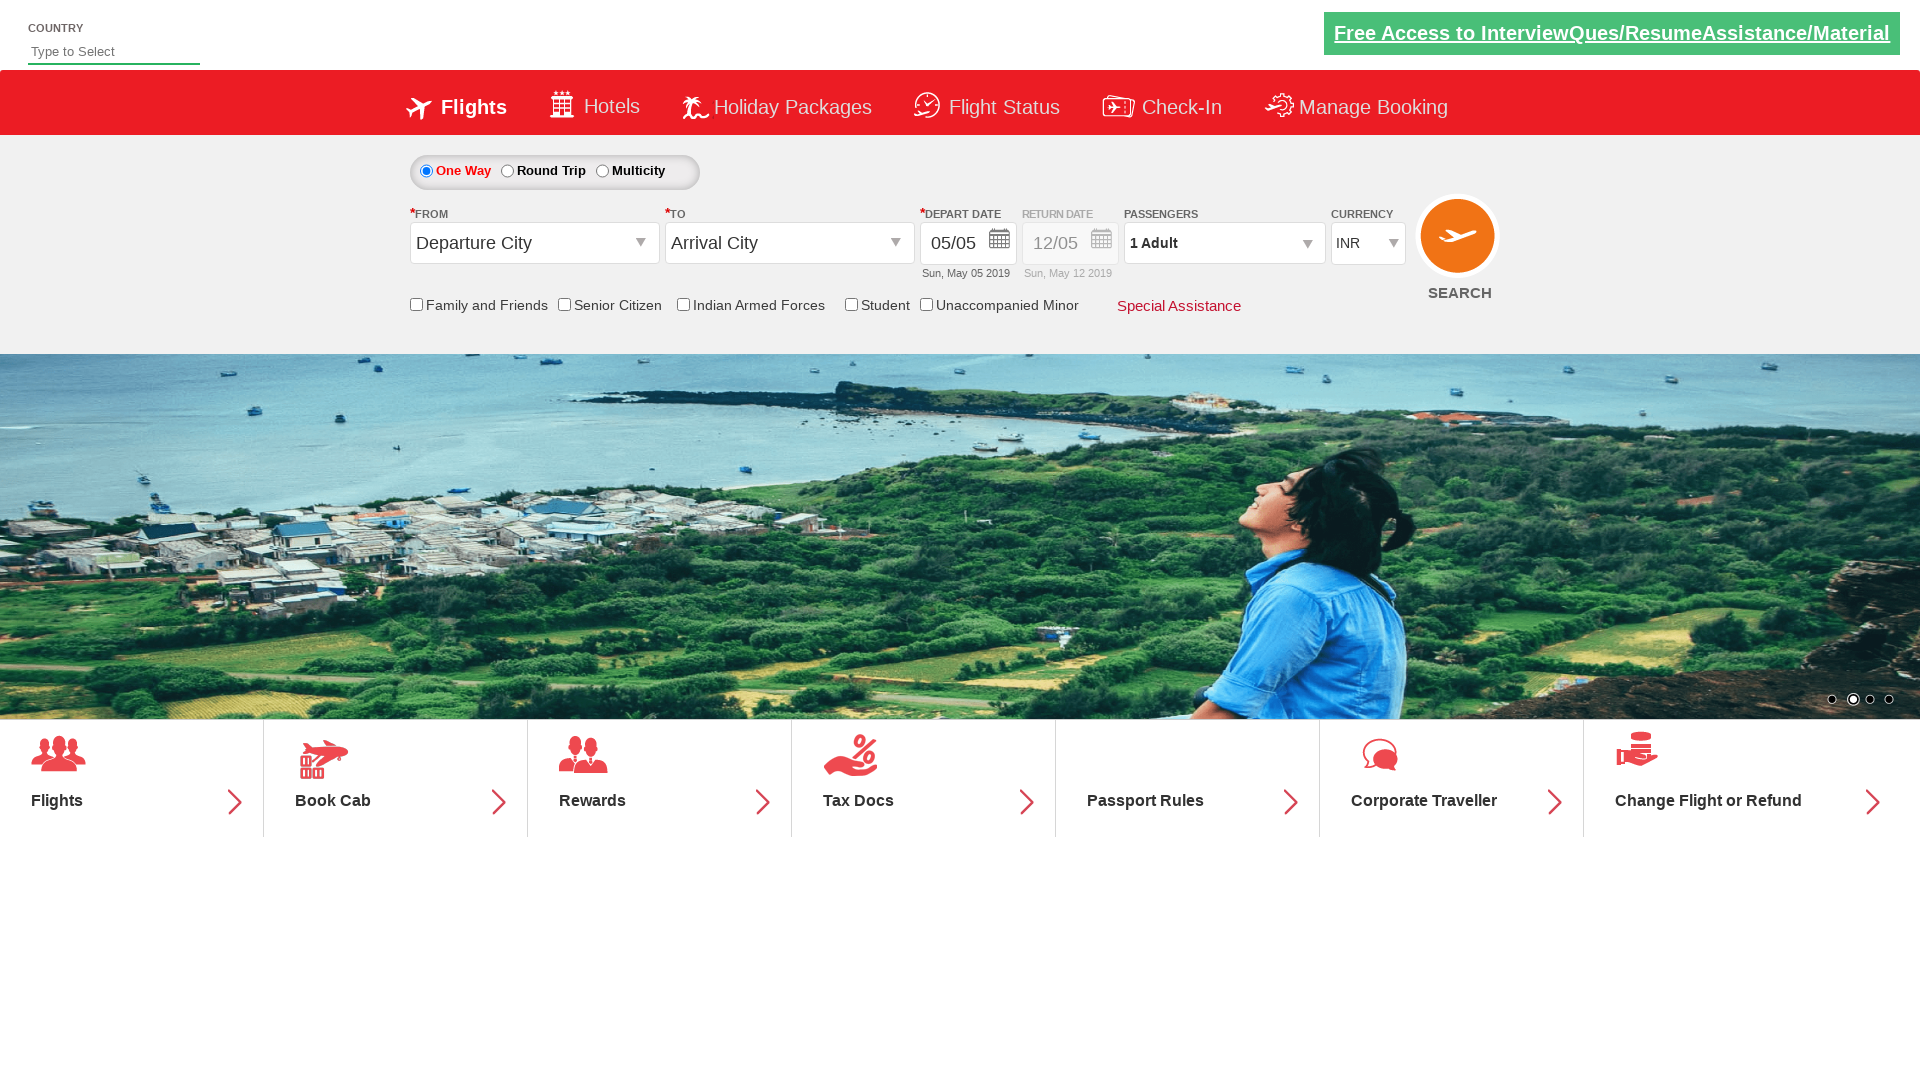

Verified Senior Citizen Discount checkbox is initially unchecked
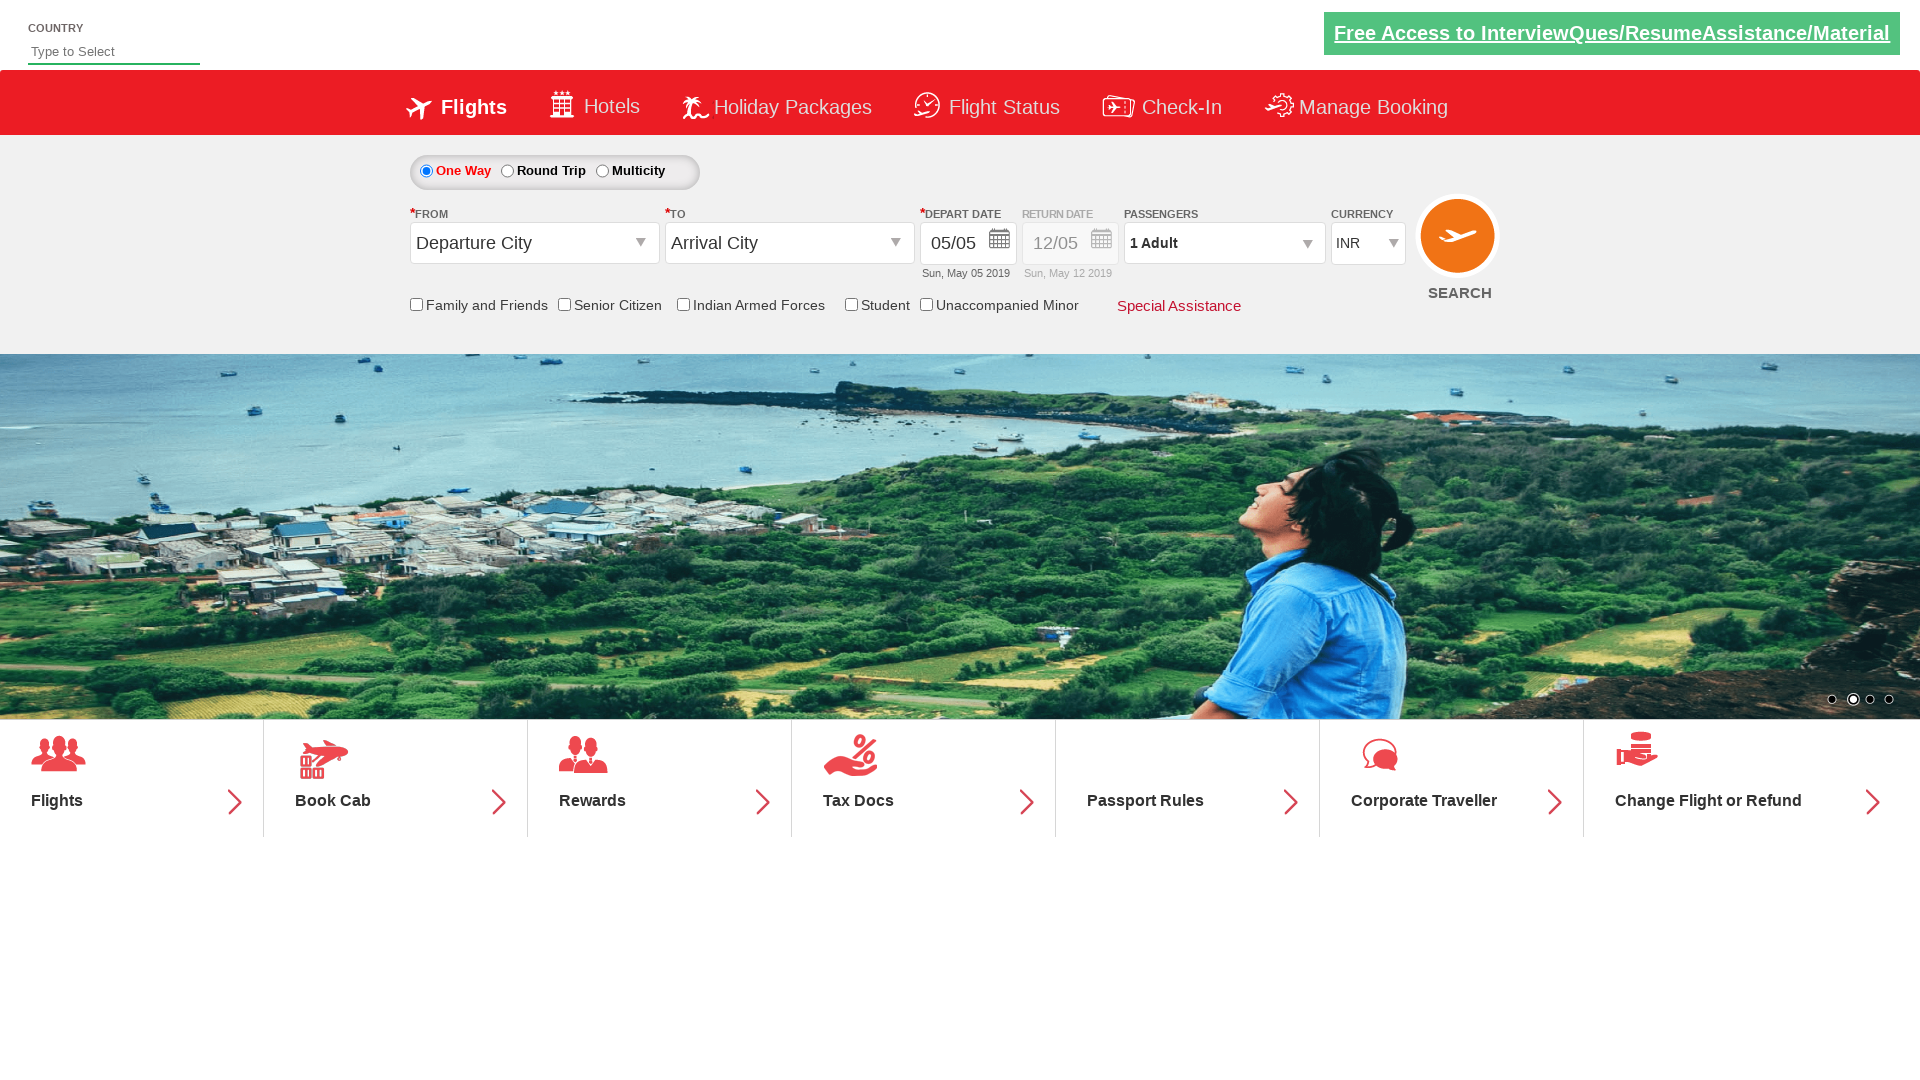

Clicked Senior Citizen Discount checkbox at (564, 304) on input[id*='SeniorCitizenDiscount']
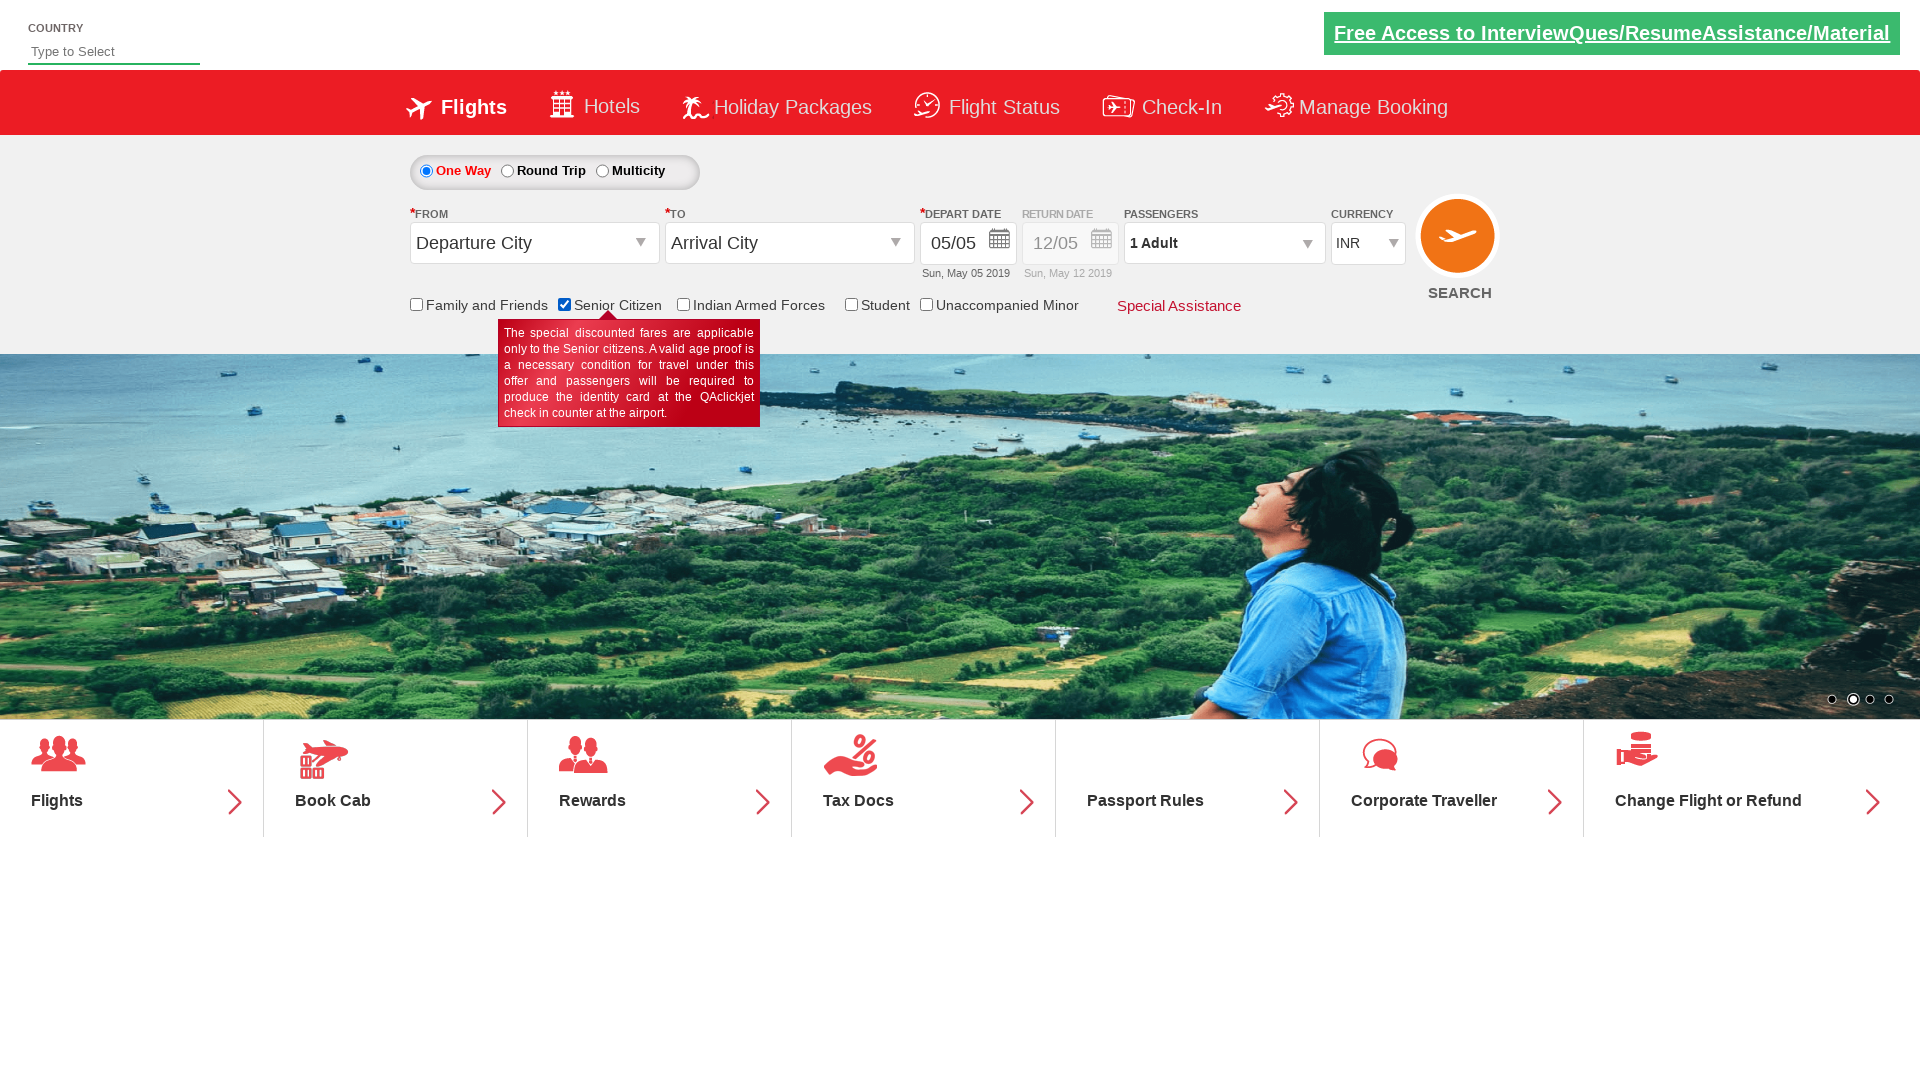

Verified Senior Citizen Discount checkbox is now checked
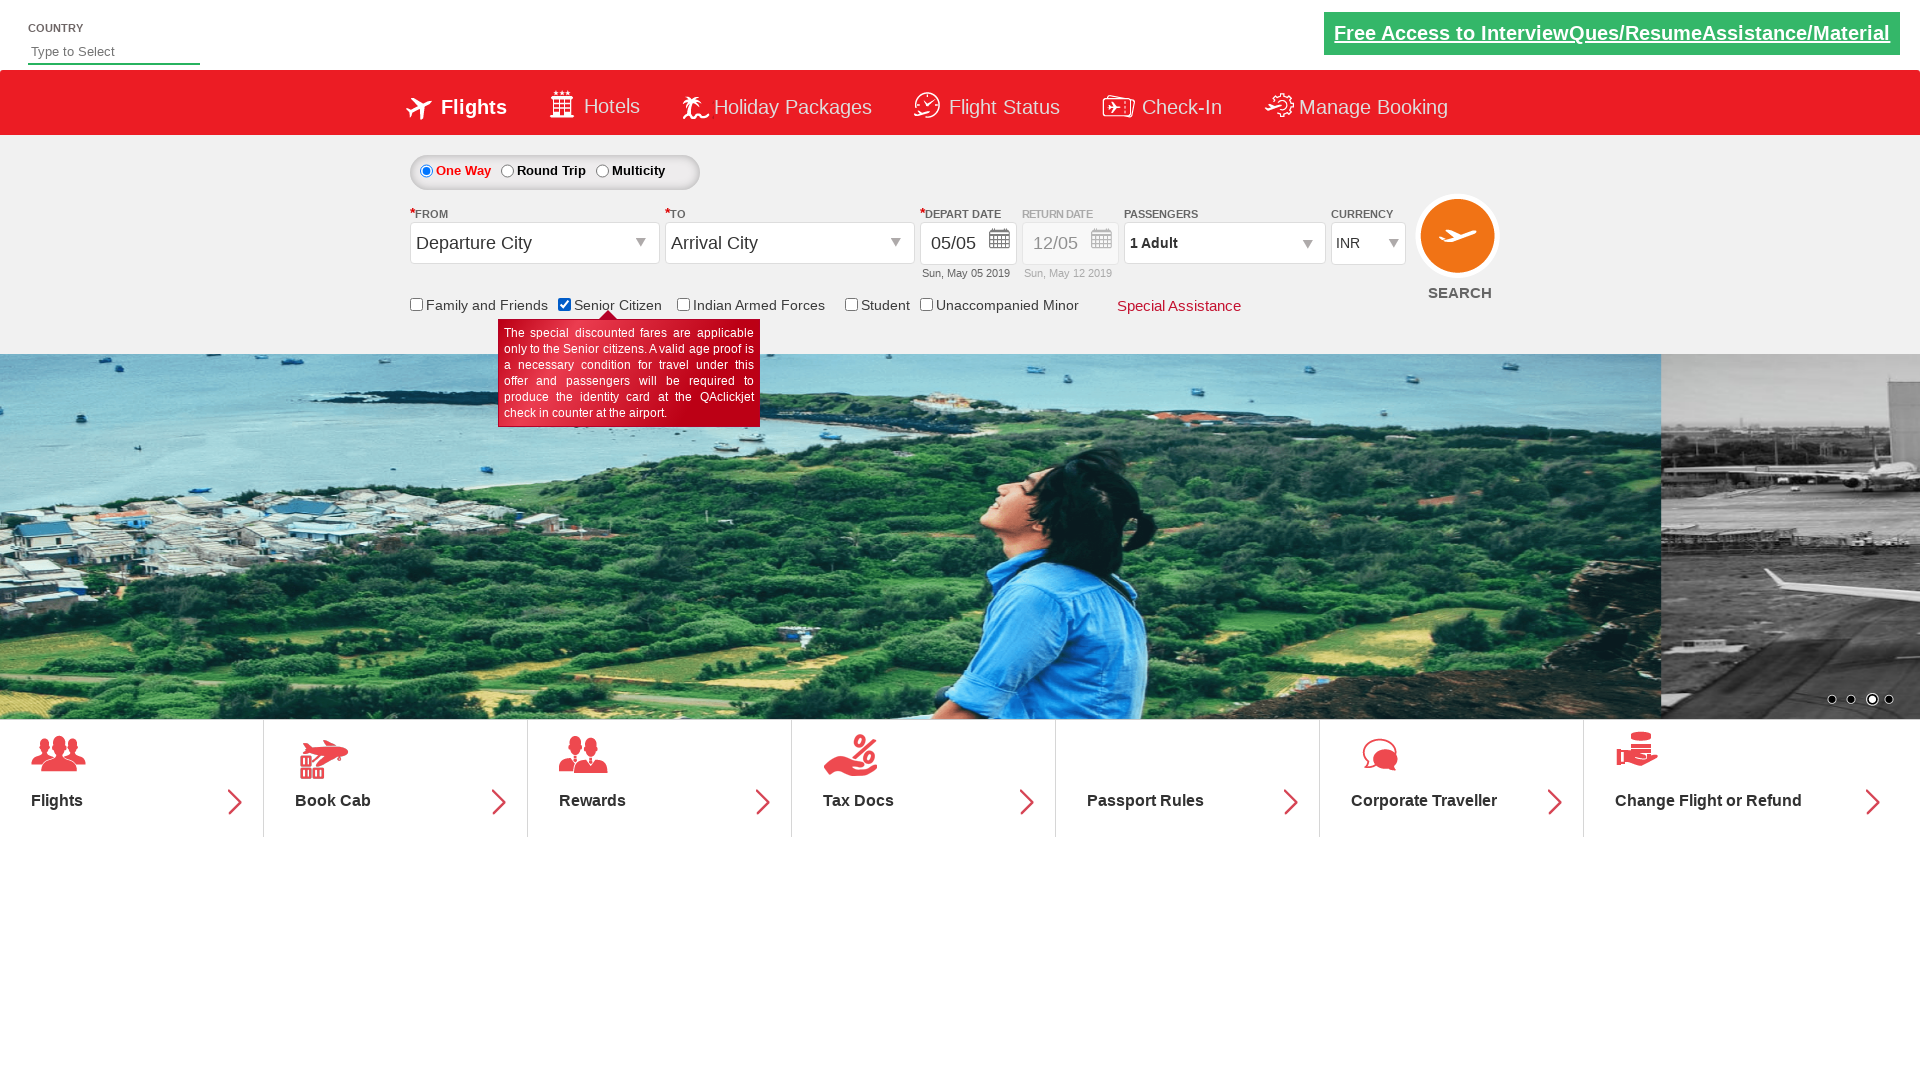

Counted all checkboxes on the page: 6 total
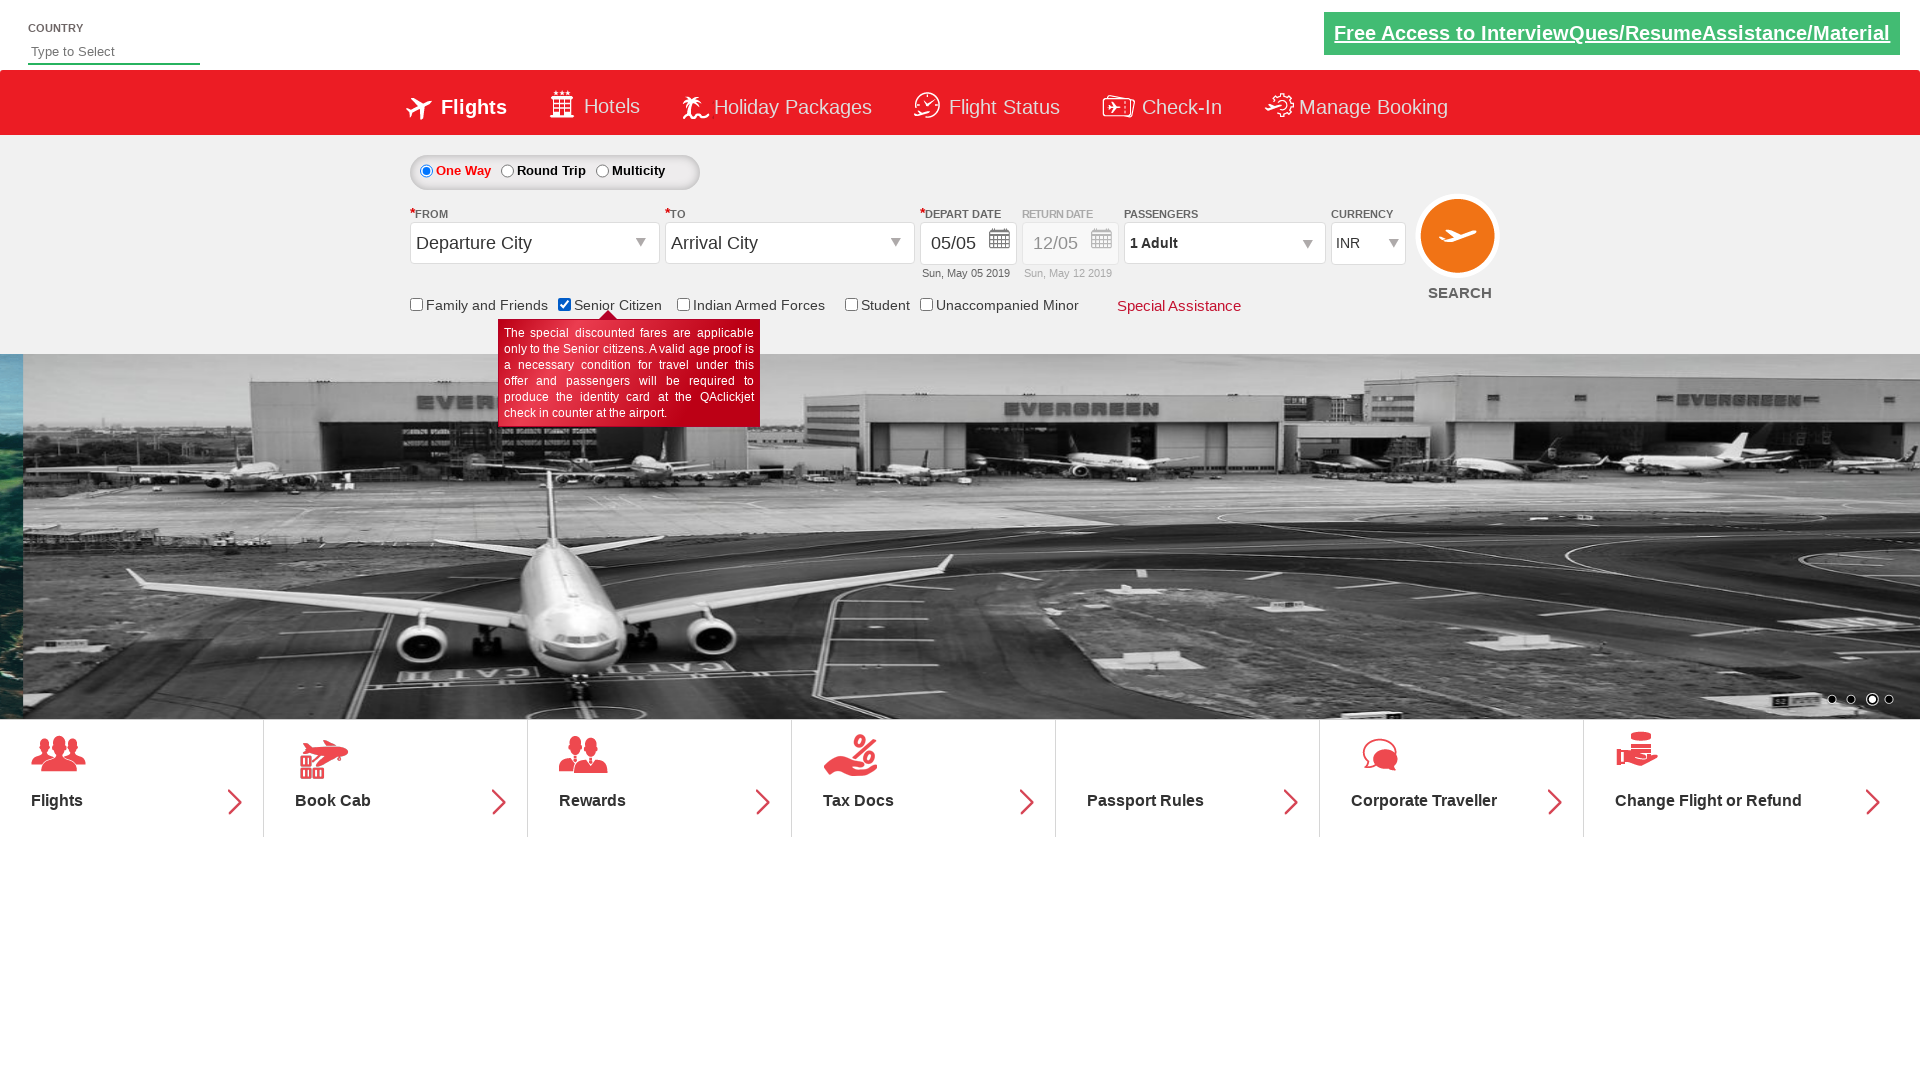

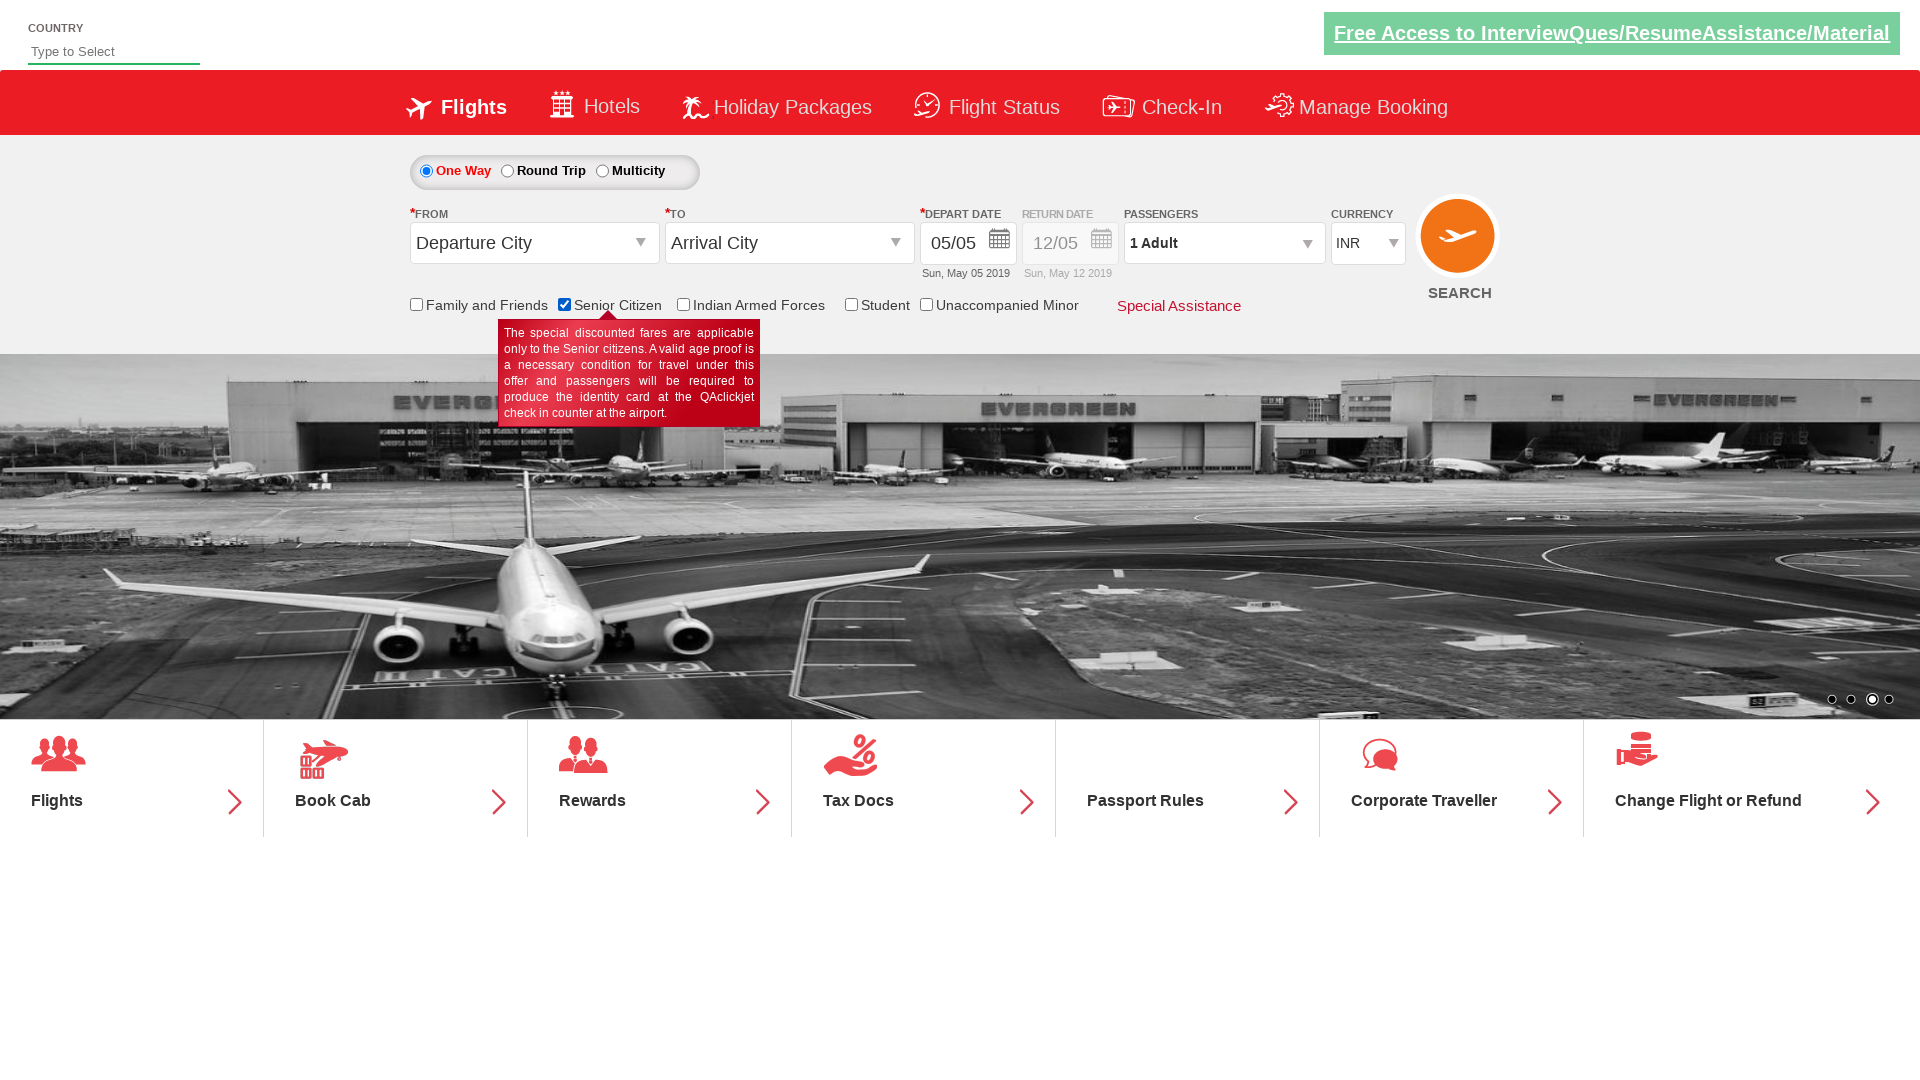